Tests a form submission on an Angular practice page by filling various form fields including email, password, name, radio buttons, and dropdowns, then verifying the success message

Starting URL: https://rahulshettyacademy.com/angularpractice/

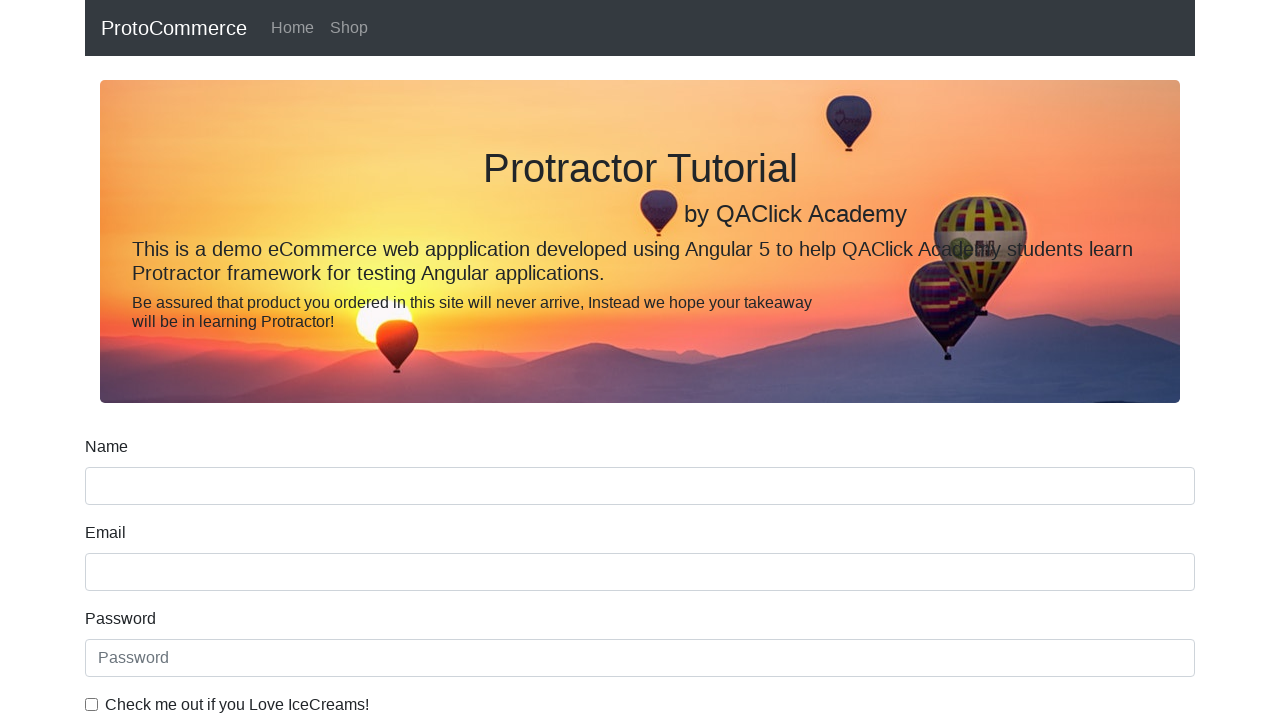

Filled email field with 'testuser456@gmail.com' on input[name='email']
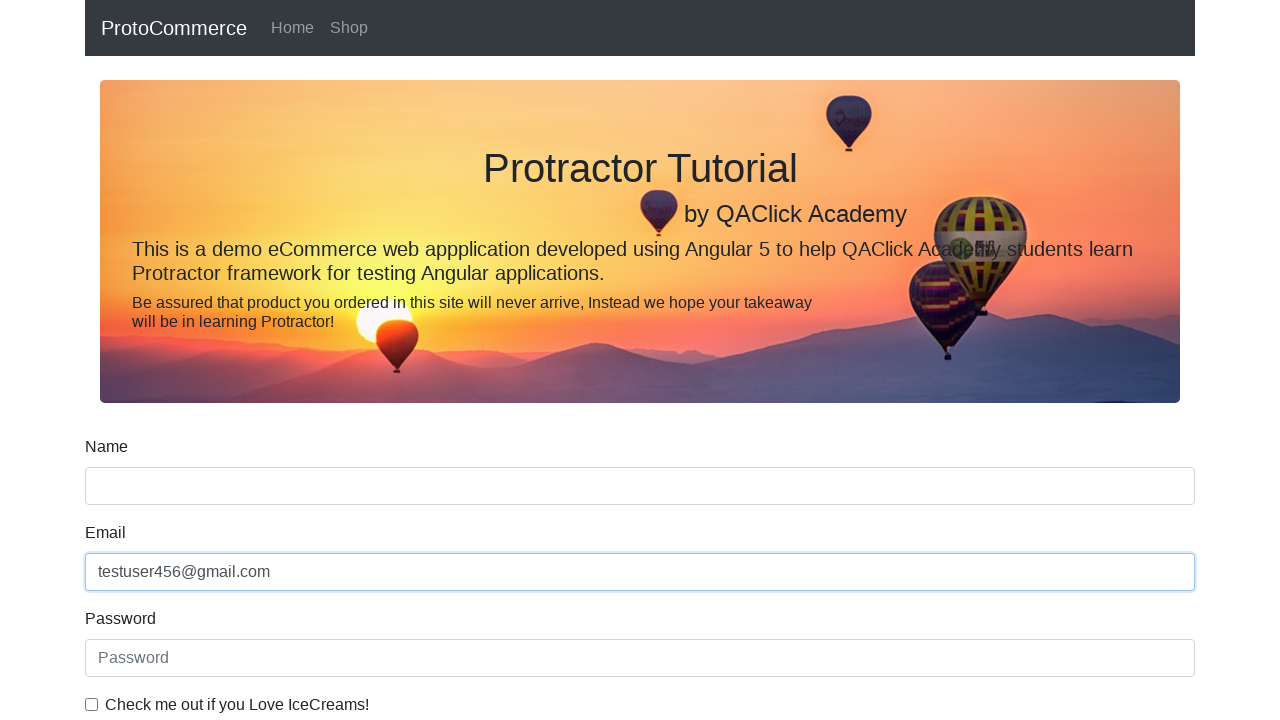

Filled password field with 'password789' on #exampleInputPassword1
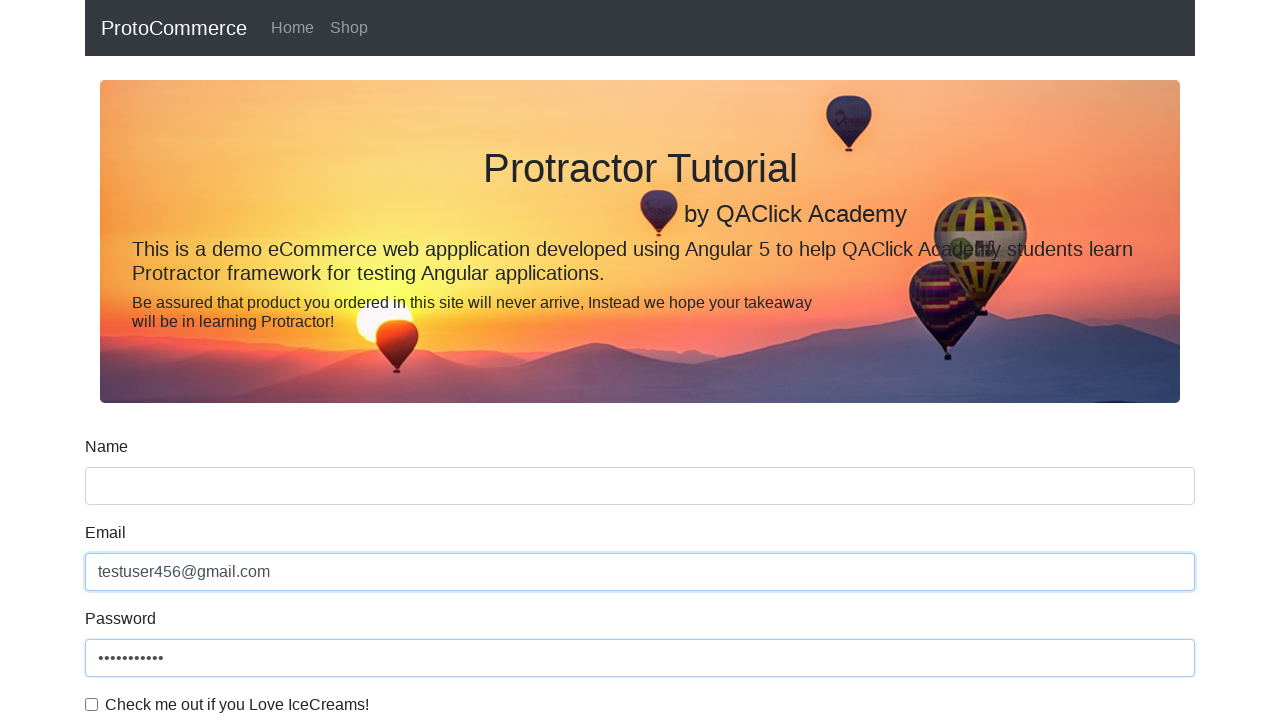

Checked the checkbox at (92, 704) on #exampleCheck1
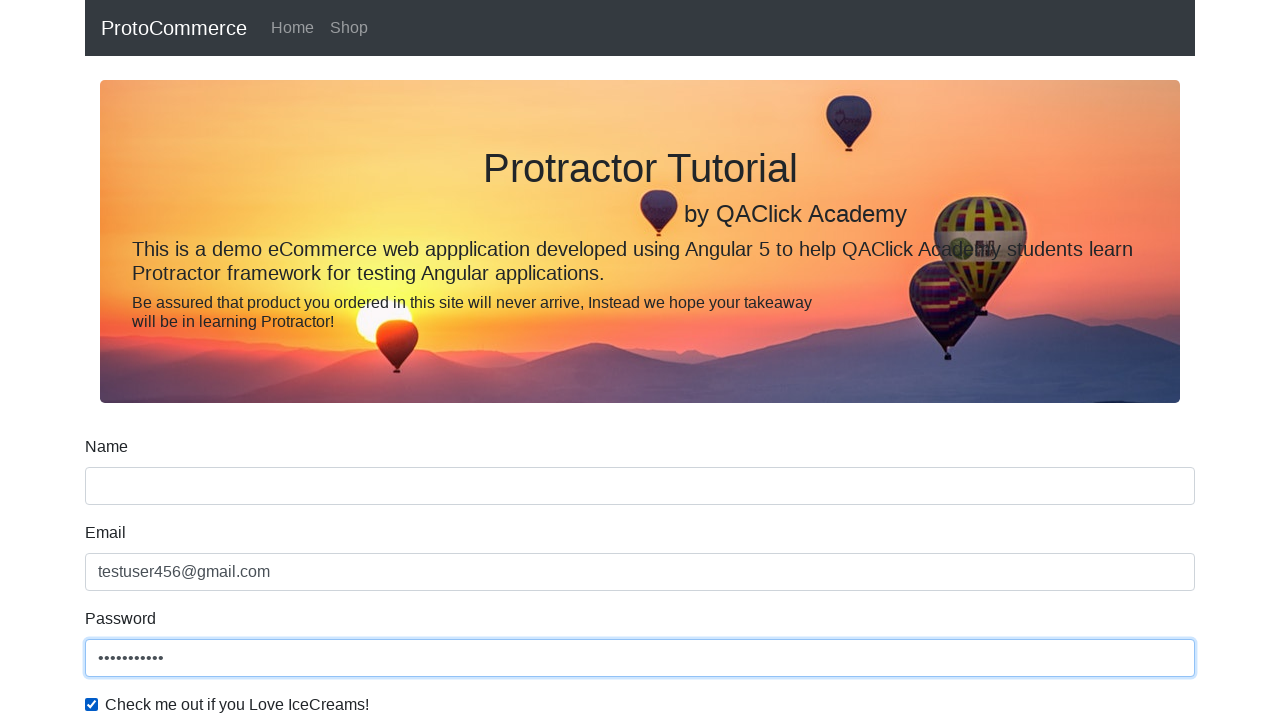

Filled name field with 'John Doe' on input[name='name']
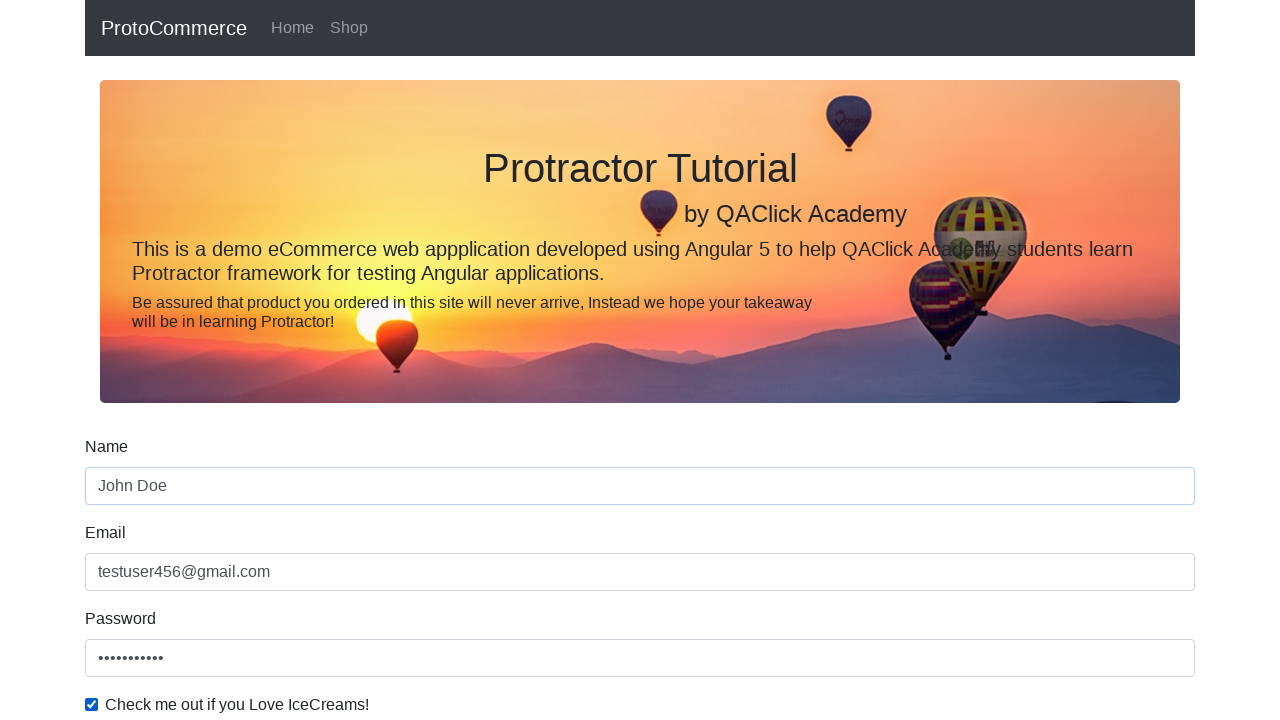

Selected radio button option at (238, 360) on #inlineRadio1
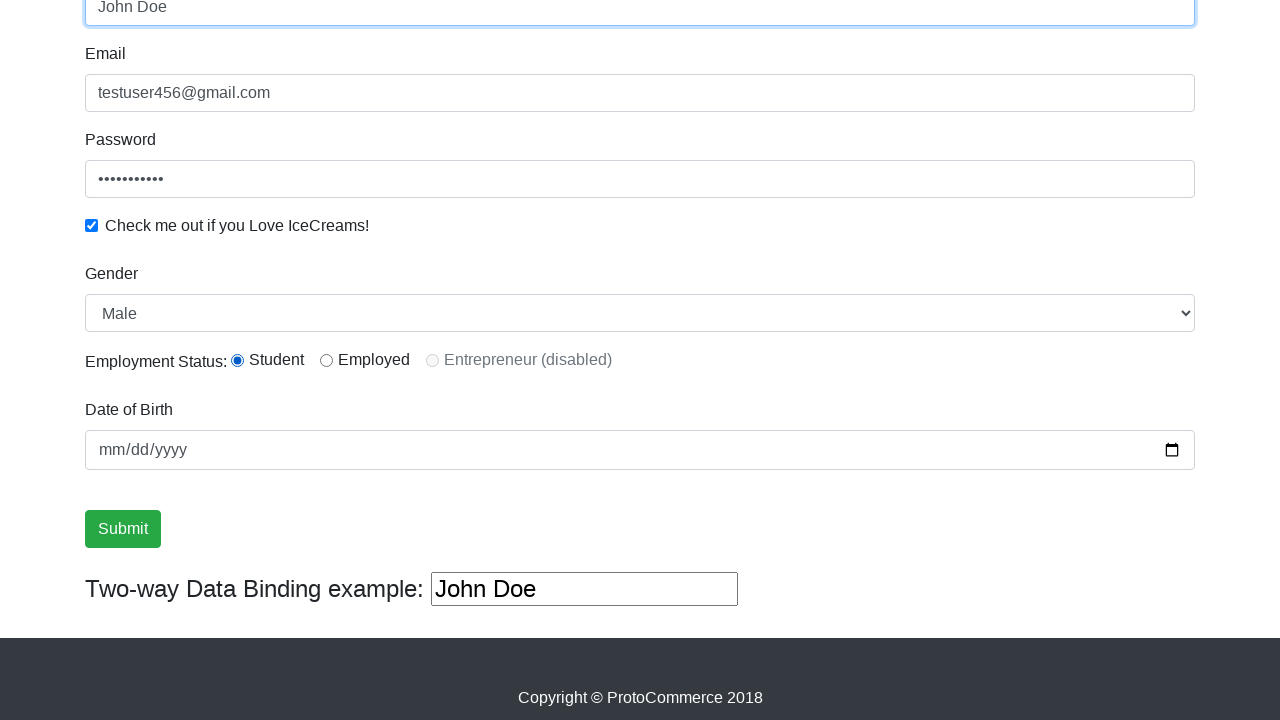

Selected 'Female' from dropdown on #exampleFormControlSelect1
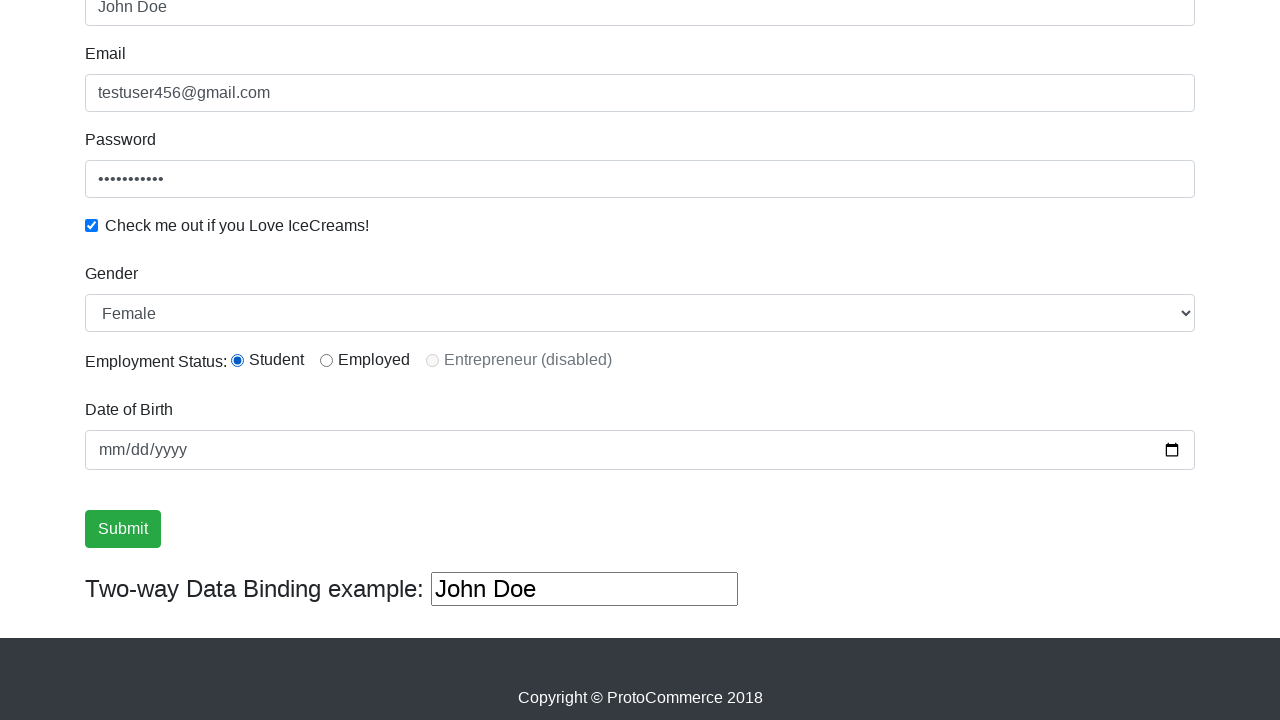

Selected option at index 0 (Male) from dropdown on #exampleFormControlSelect1
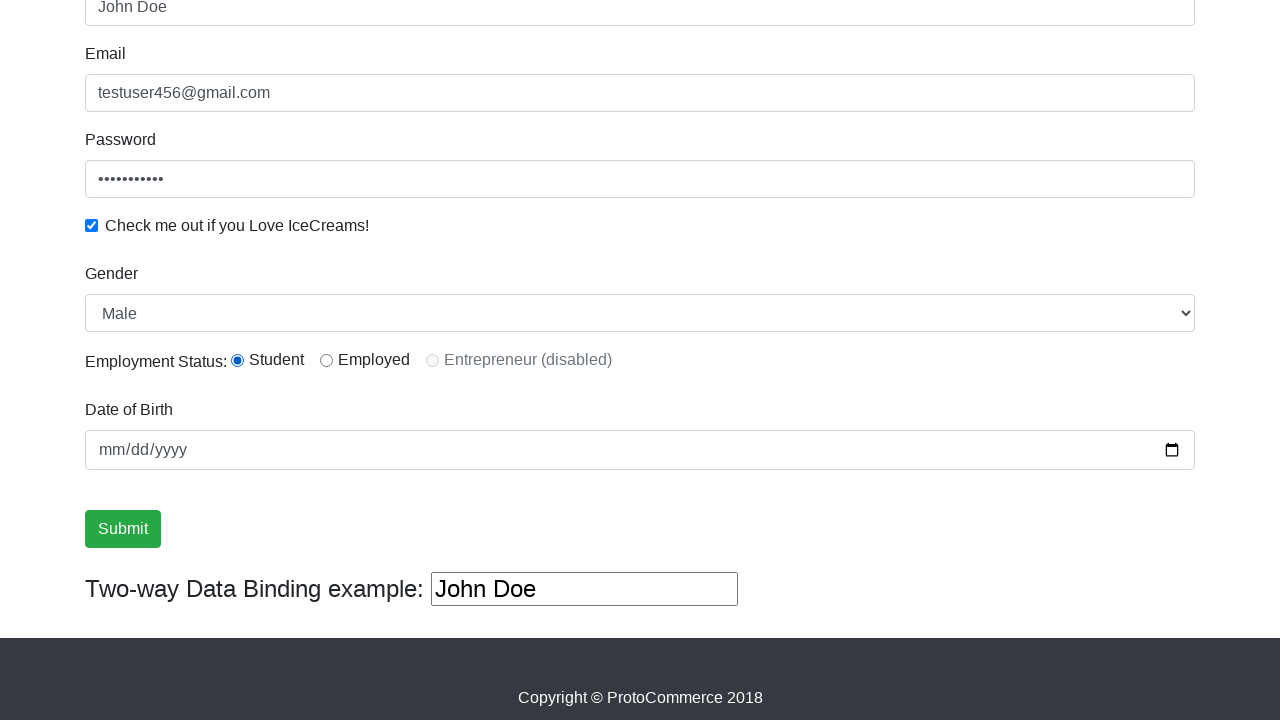

Clicked form submit button at (123, 529) on xpath=//input[@type='submit']
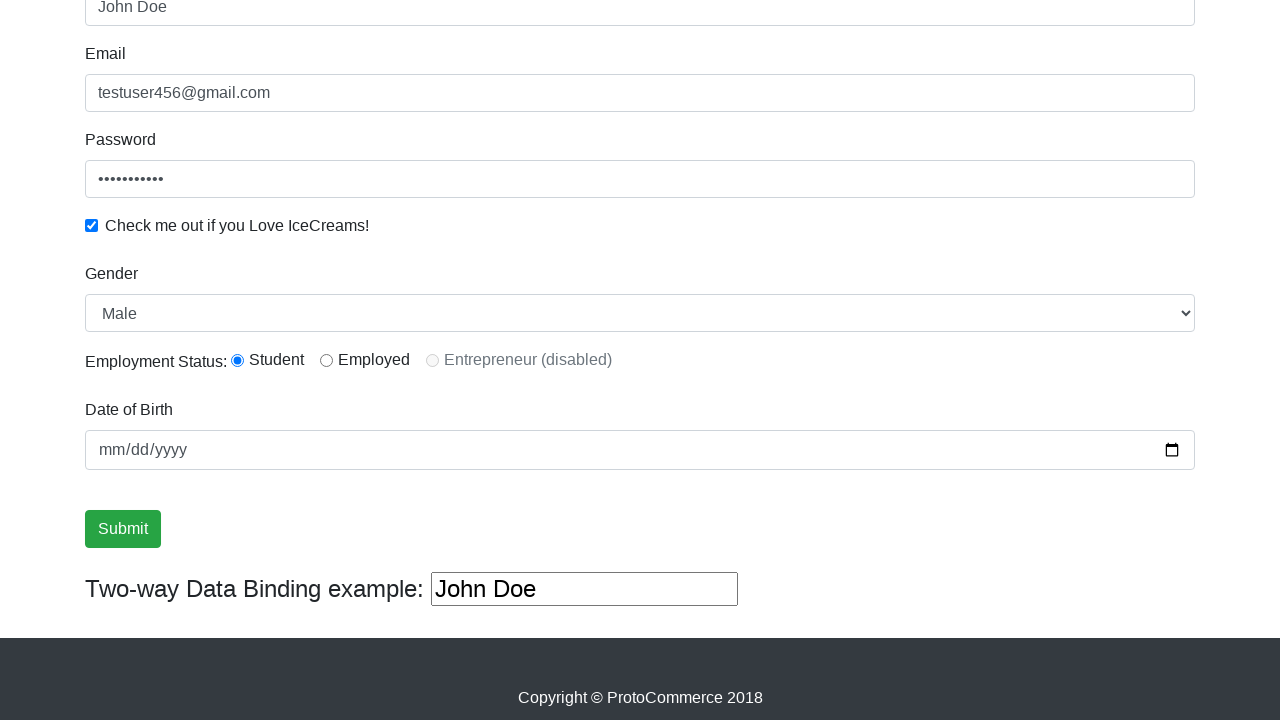

Located success message element
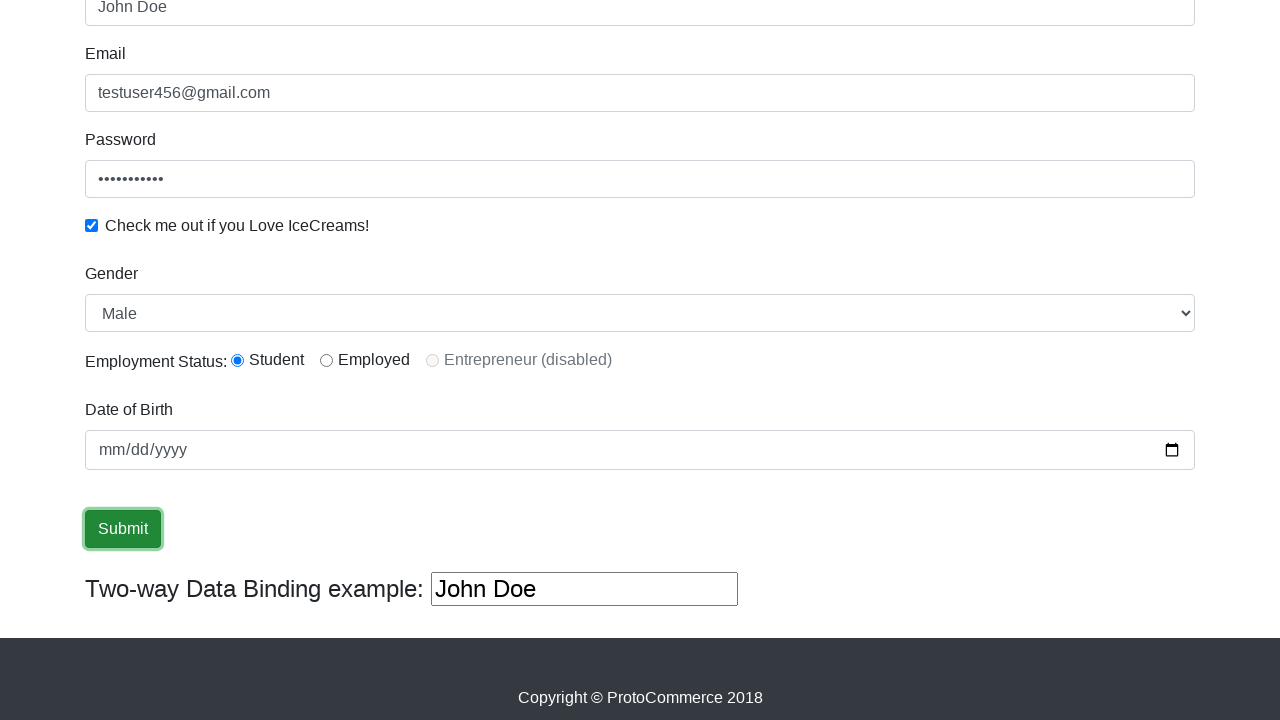

Waited for success message to appear
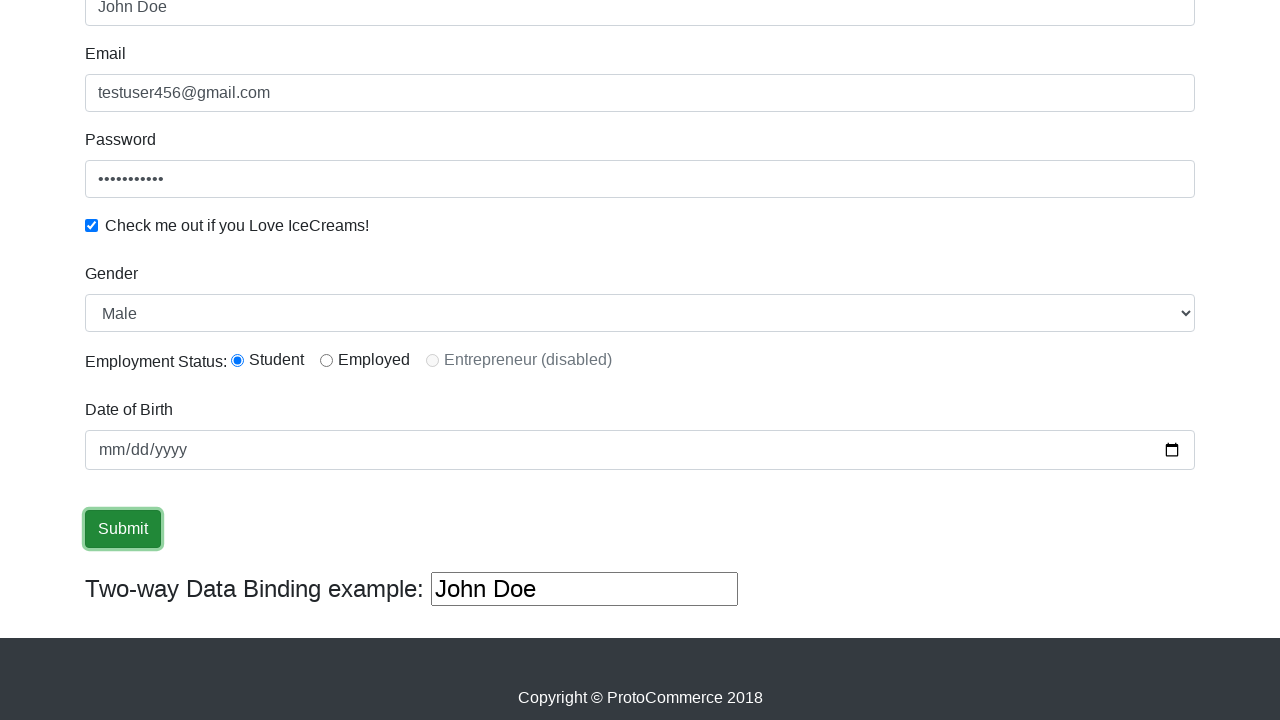

Verified 'Success' text is present in success message
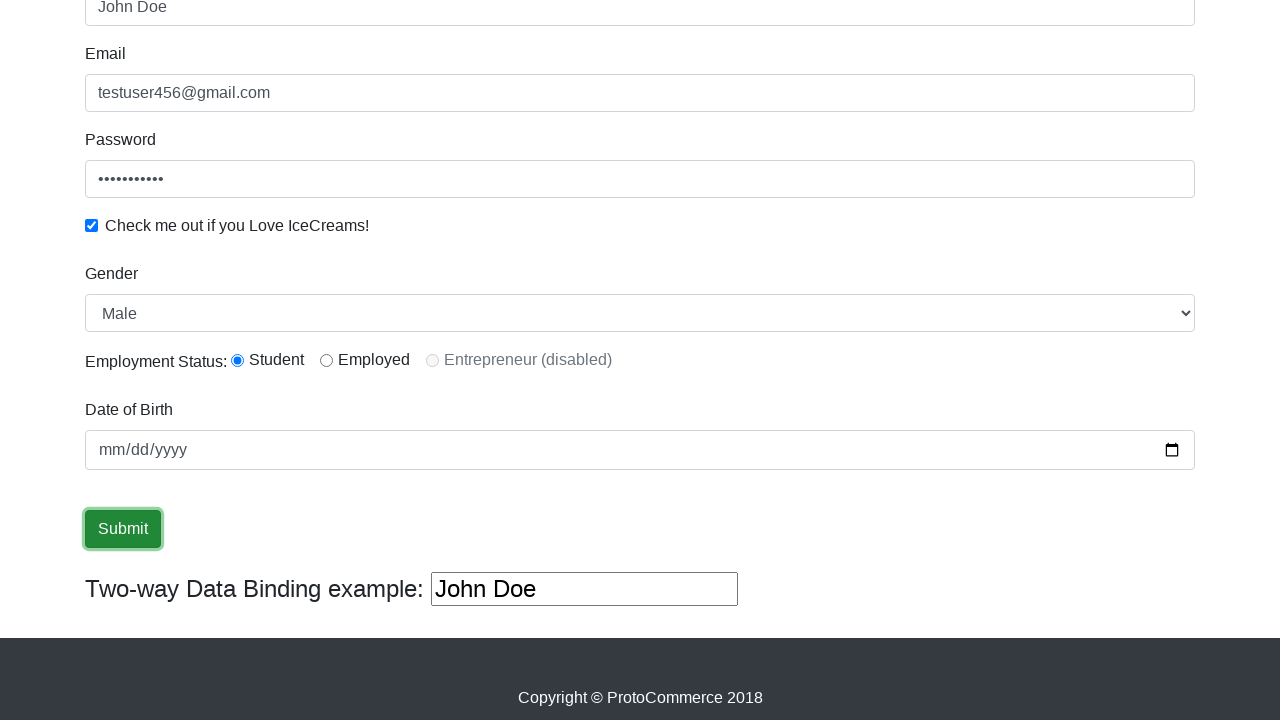

Filled third text input field with 'TestUser' on (//input[@type='text'])[3]
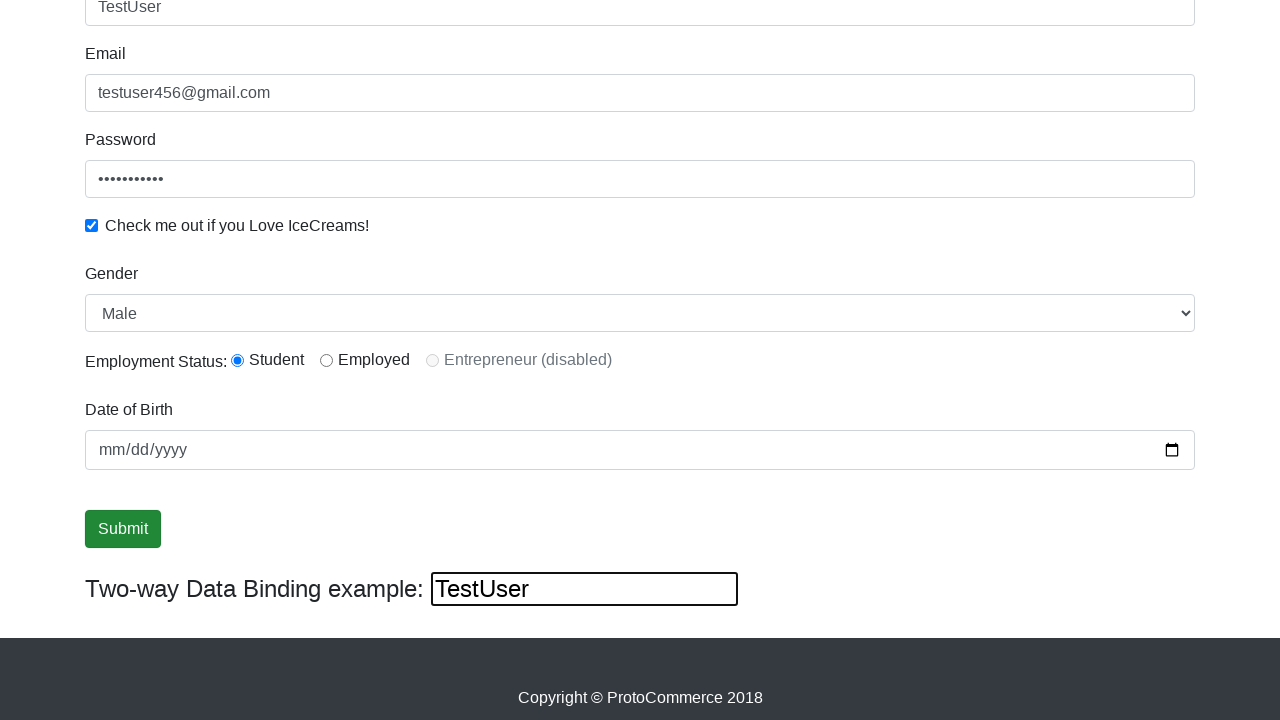

Cleared third text input field on (//input[@type='text'])[3]
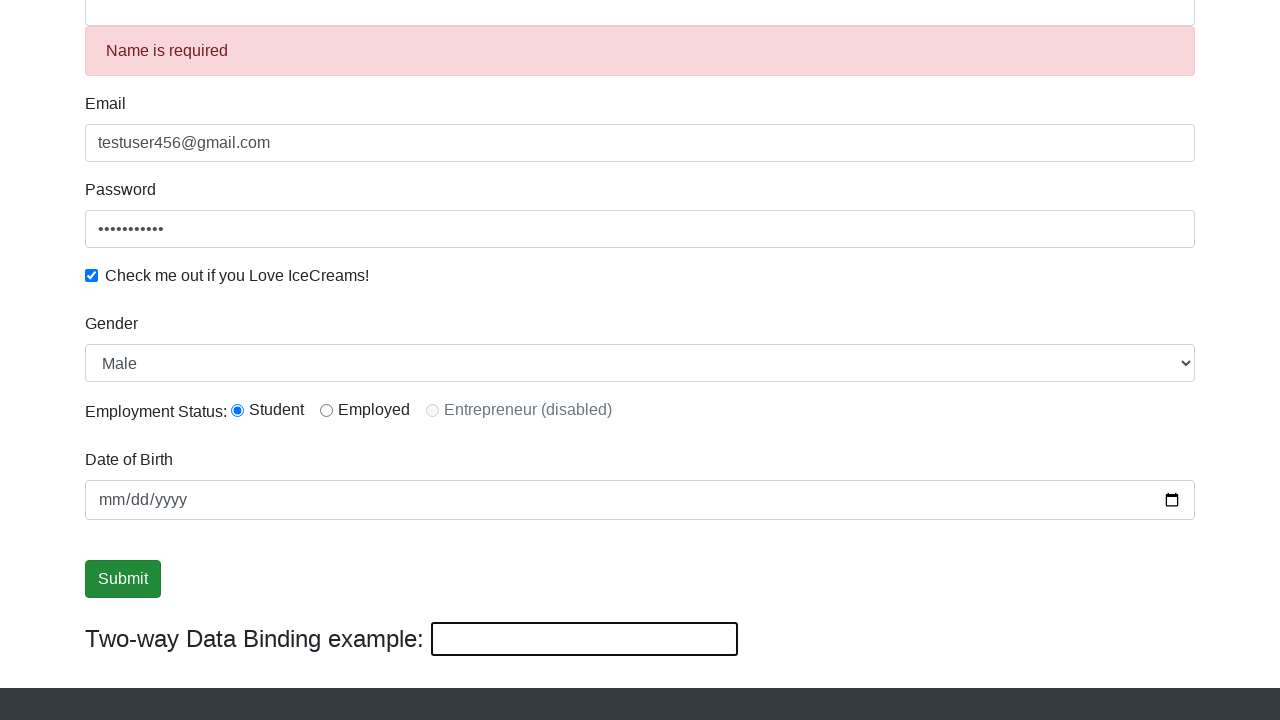

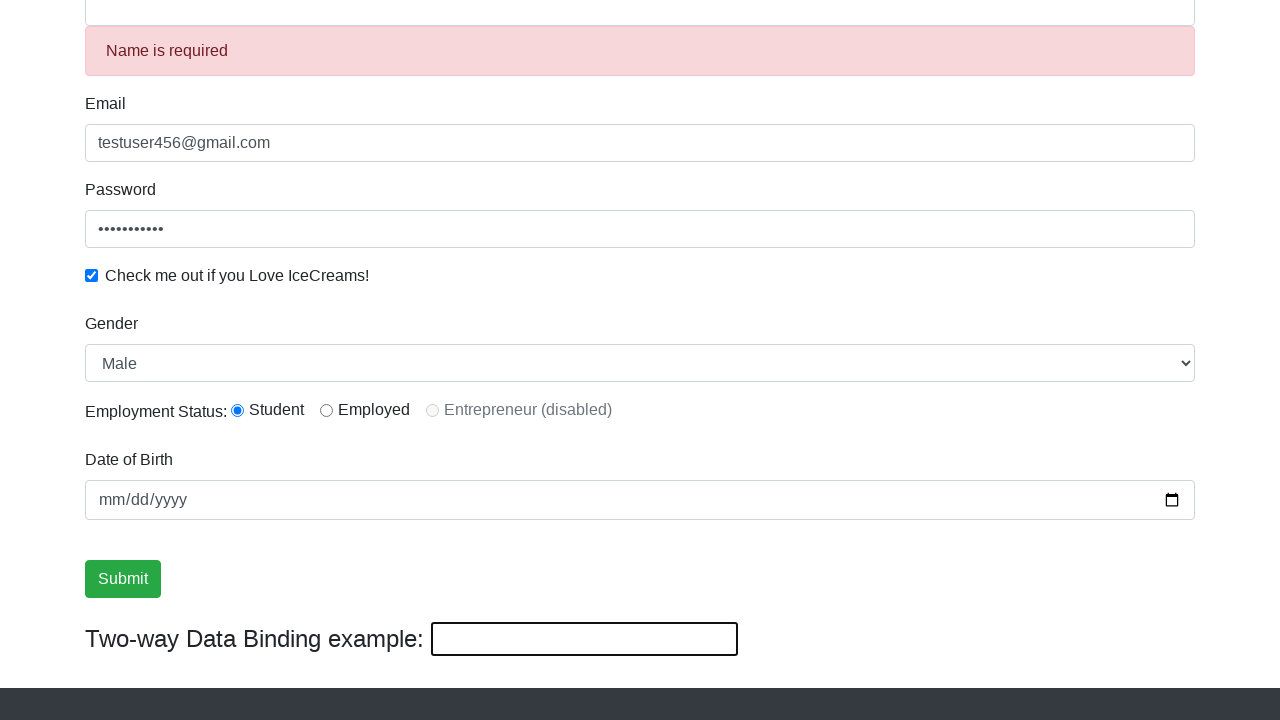